Clicks confirm alert button and dismisses it, then verifies cancel message appears

Starting URL: https://demoqa.com/alerts

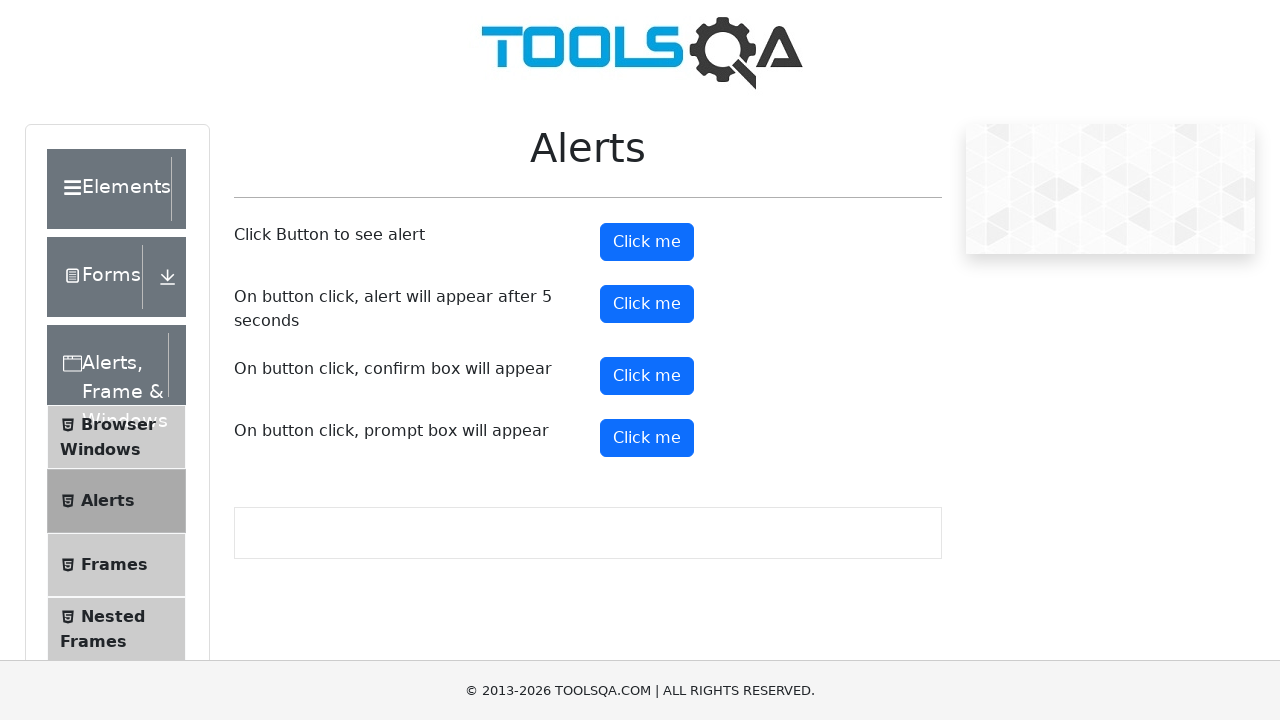

Set up dialog handler to dismiss confirmation alert
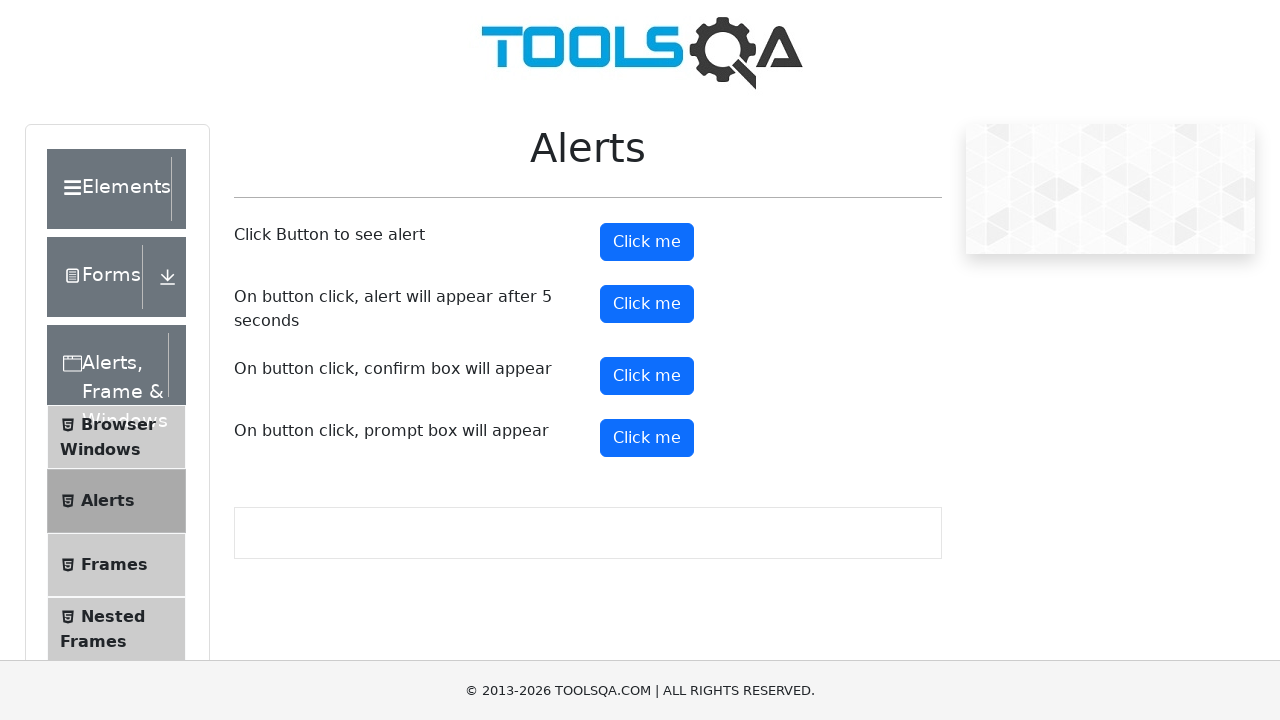

Clicked confirm button to trigger alert at (647, 376) on #confirmButton
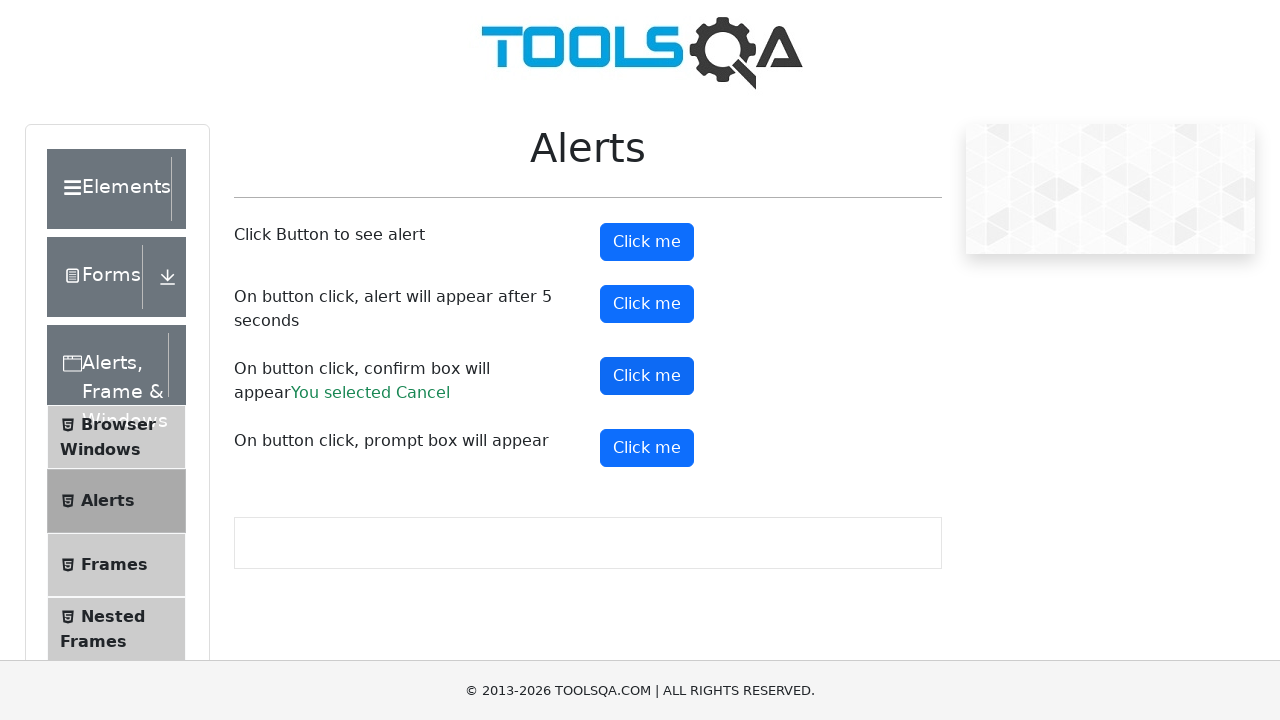

Confirmation result message appeared
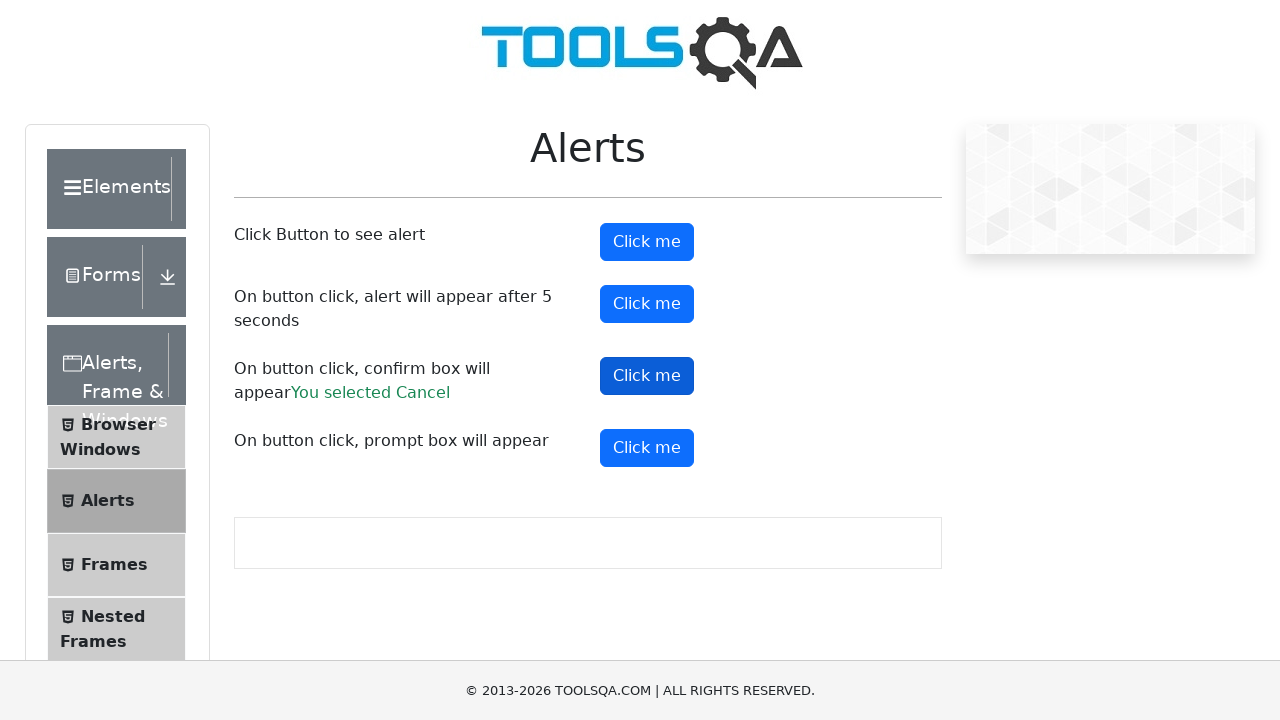

Retrieved confirmation result text: 'You selected Cancel'
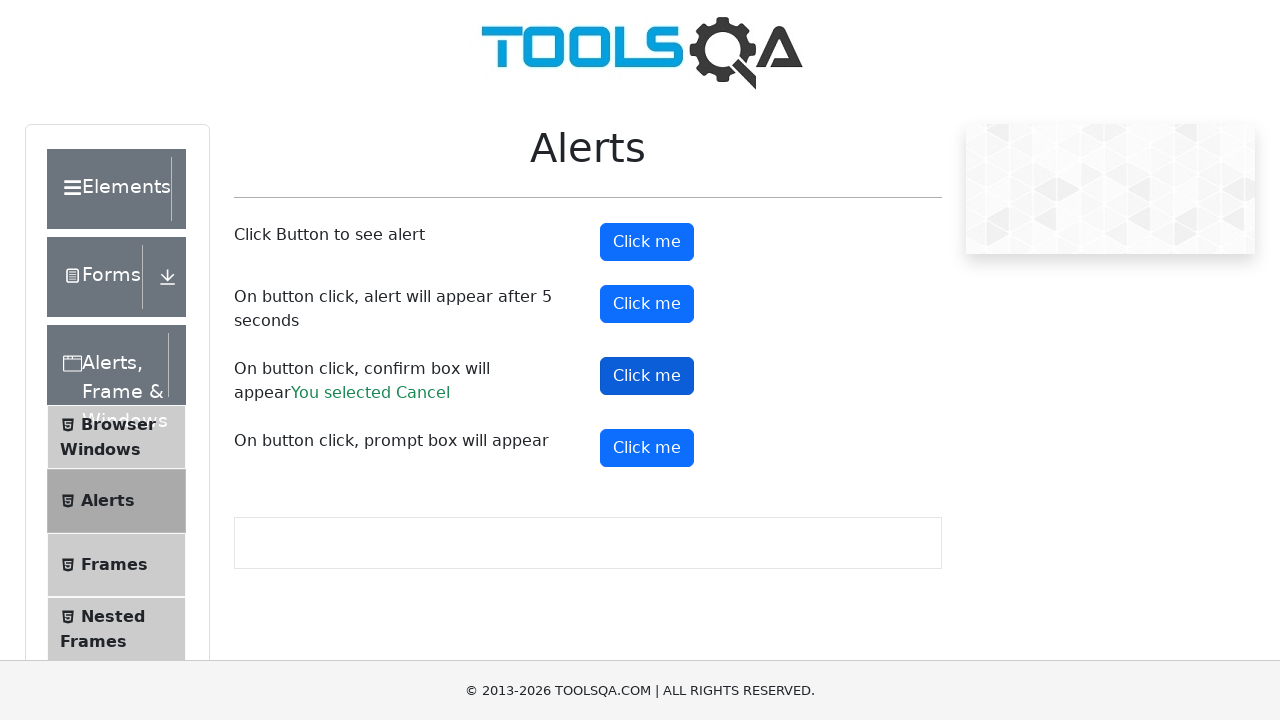

Verified that cancel message appears in confirmation result
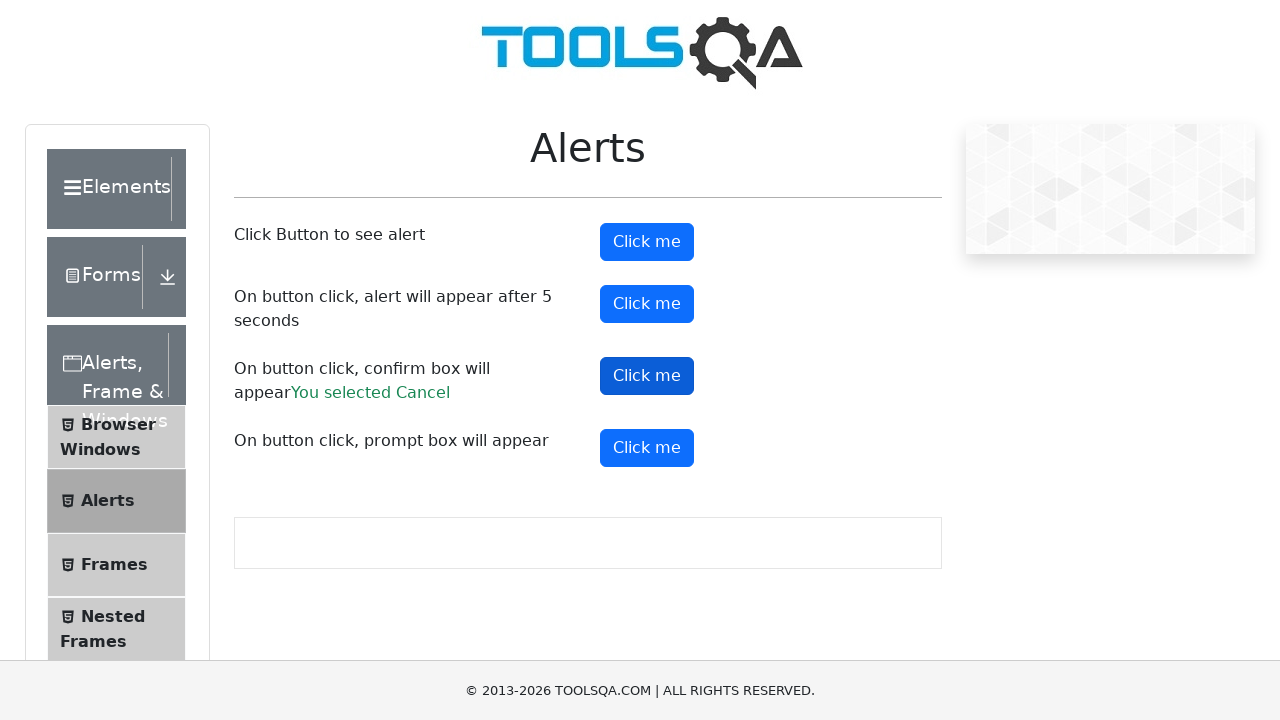

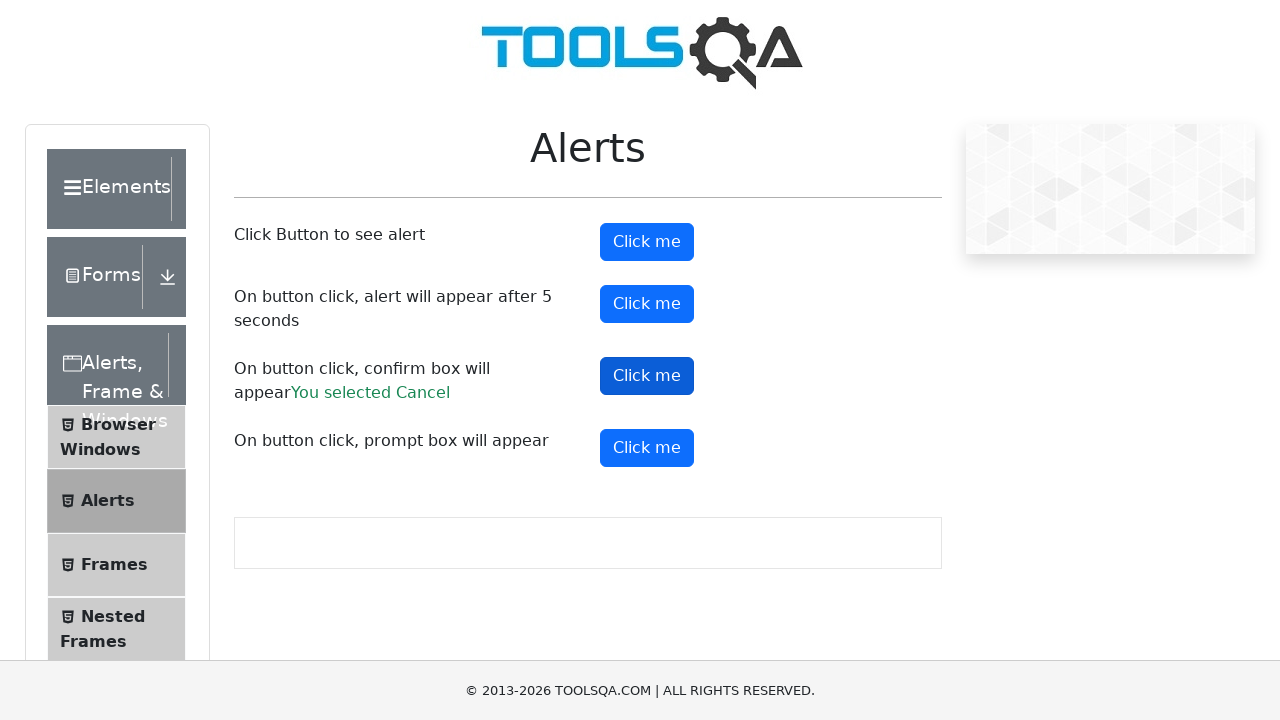